Navigates to a football statistics website, selects "All matches", filters by Spain and season 22/23, then verifies match data is displayed

Starting URL: https://www.adamchoi.co.uk/overs/detailed

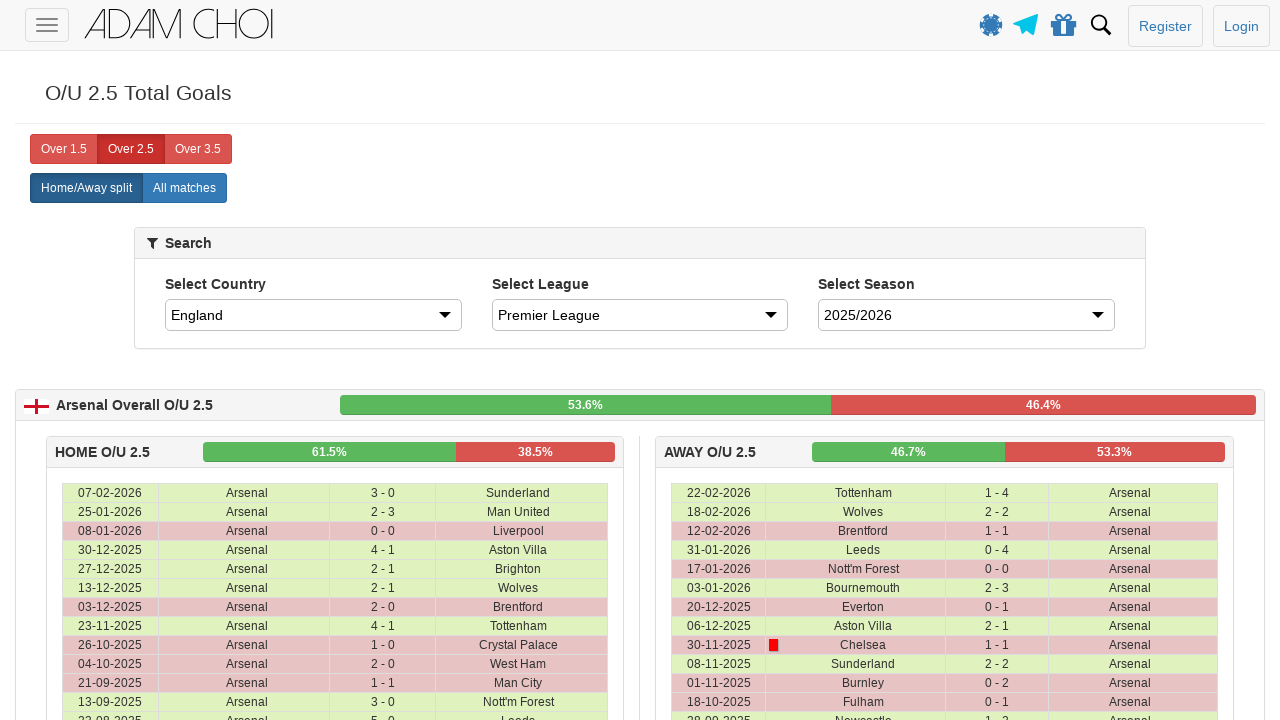

Clicked 'All matches' button at (184, 188) on xpath=//label[@analytics-event='All matches']
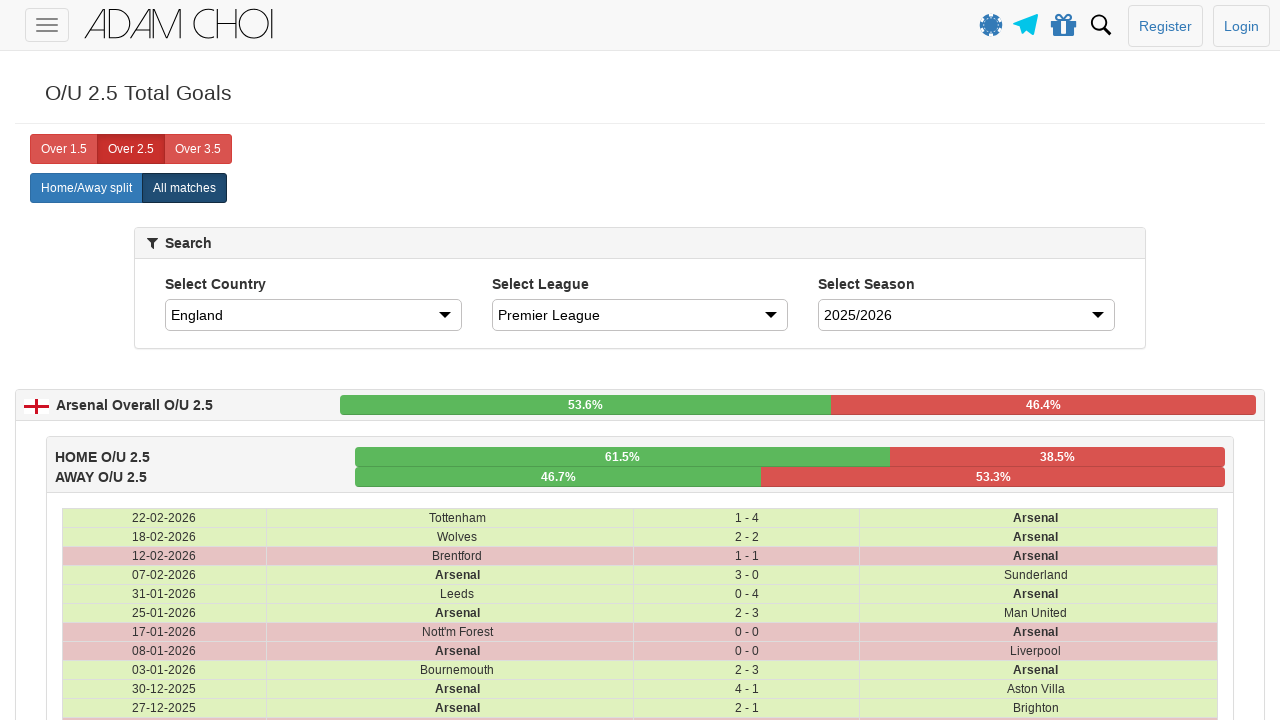

Selected Spain from country dropdown on #country
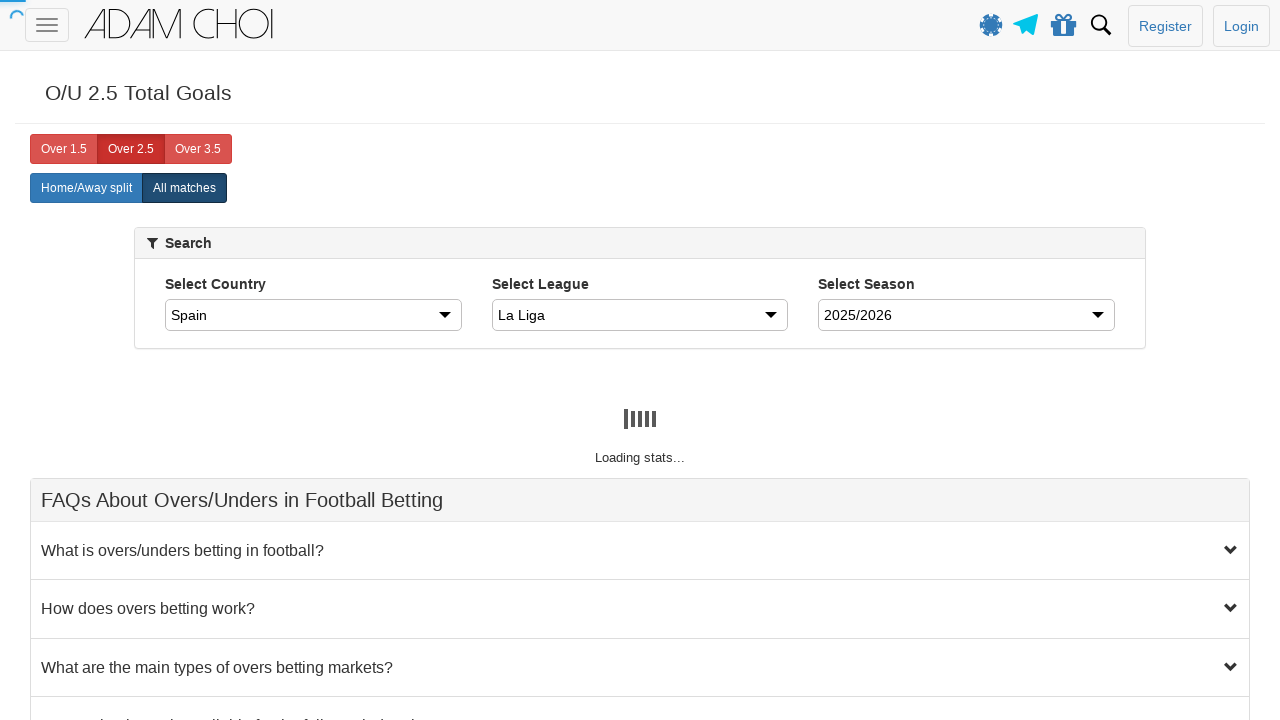

Waited for page to update after country selection
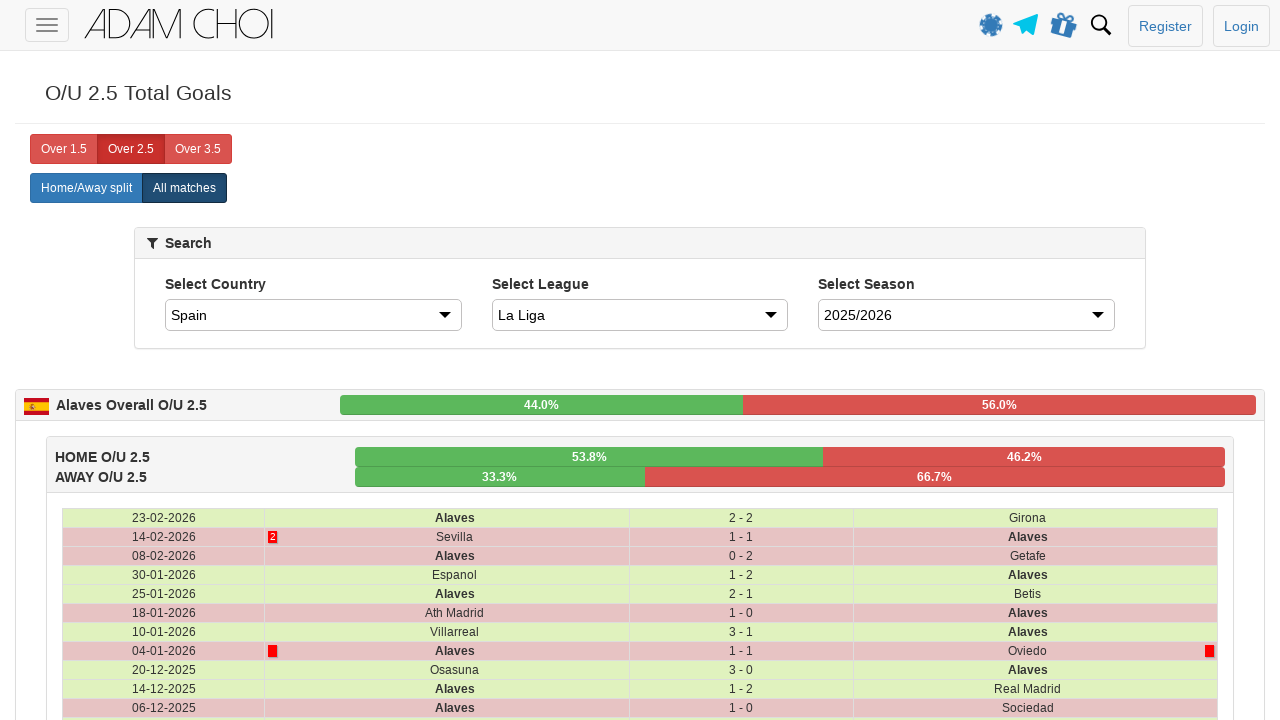

Selected season 22/23 from season dropdown on #season
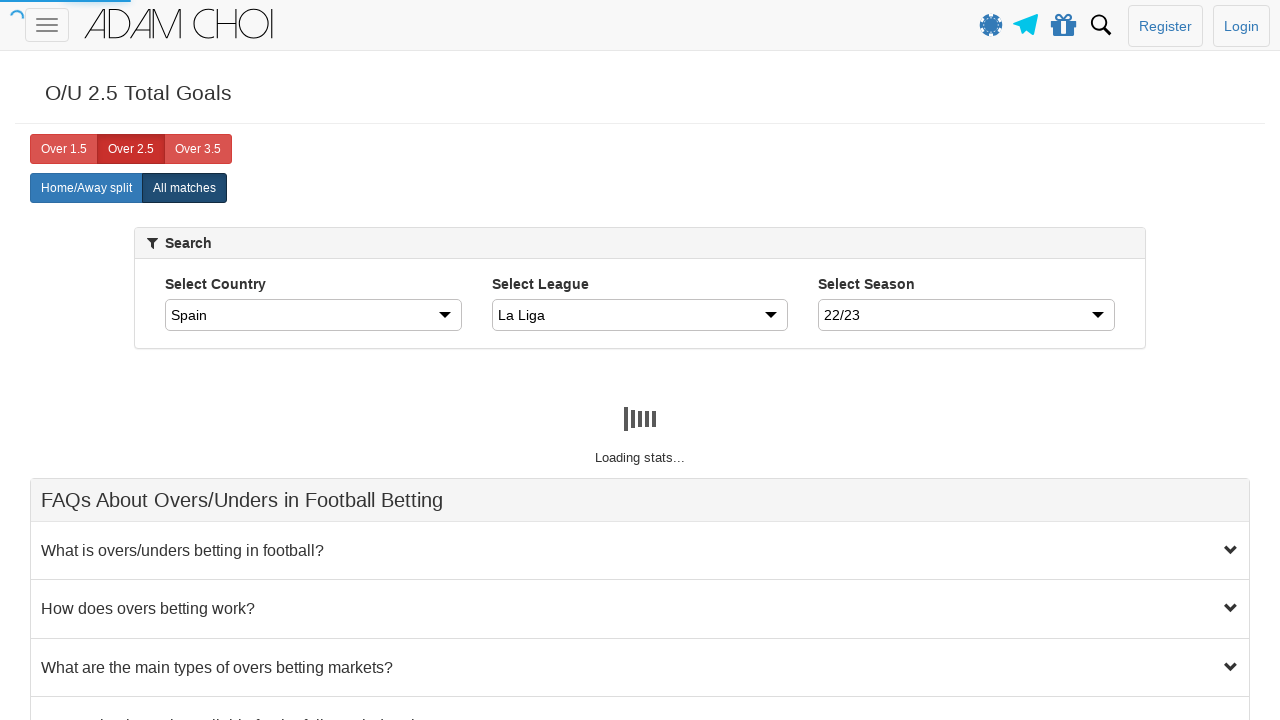

Waited for match results to load
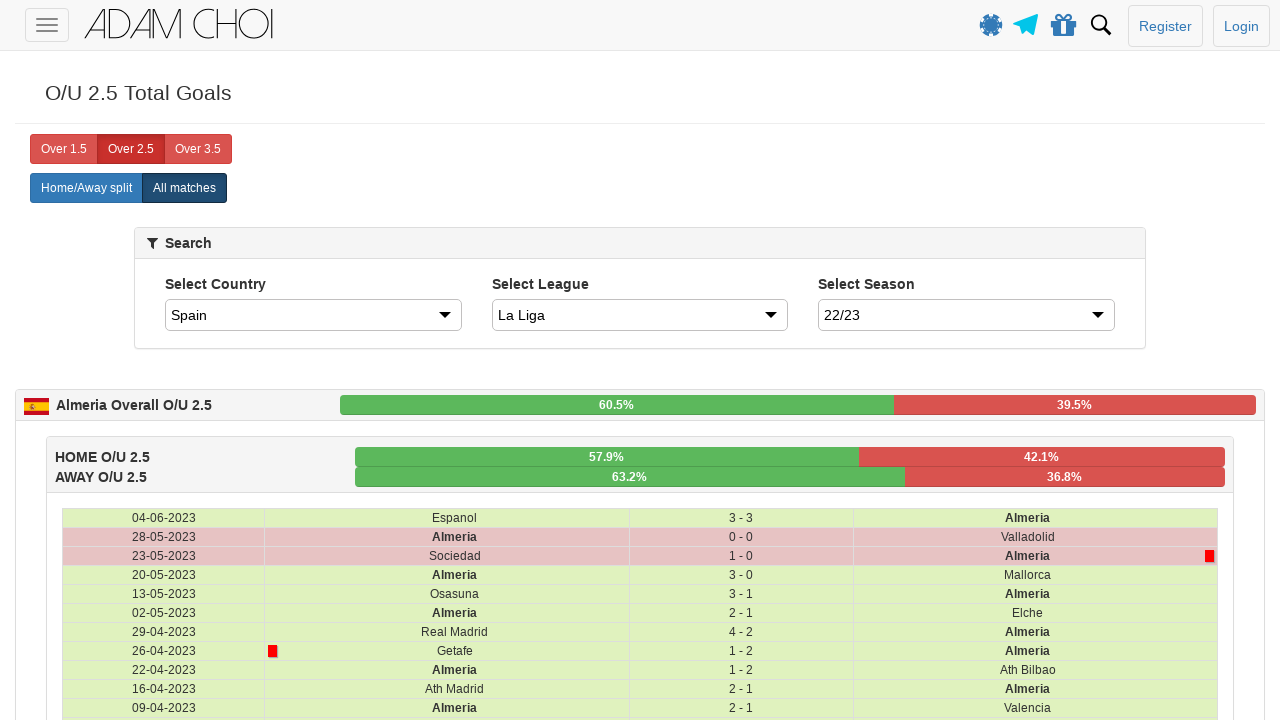

Verified that match data rows are present on the page
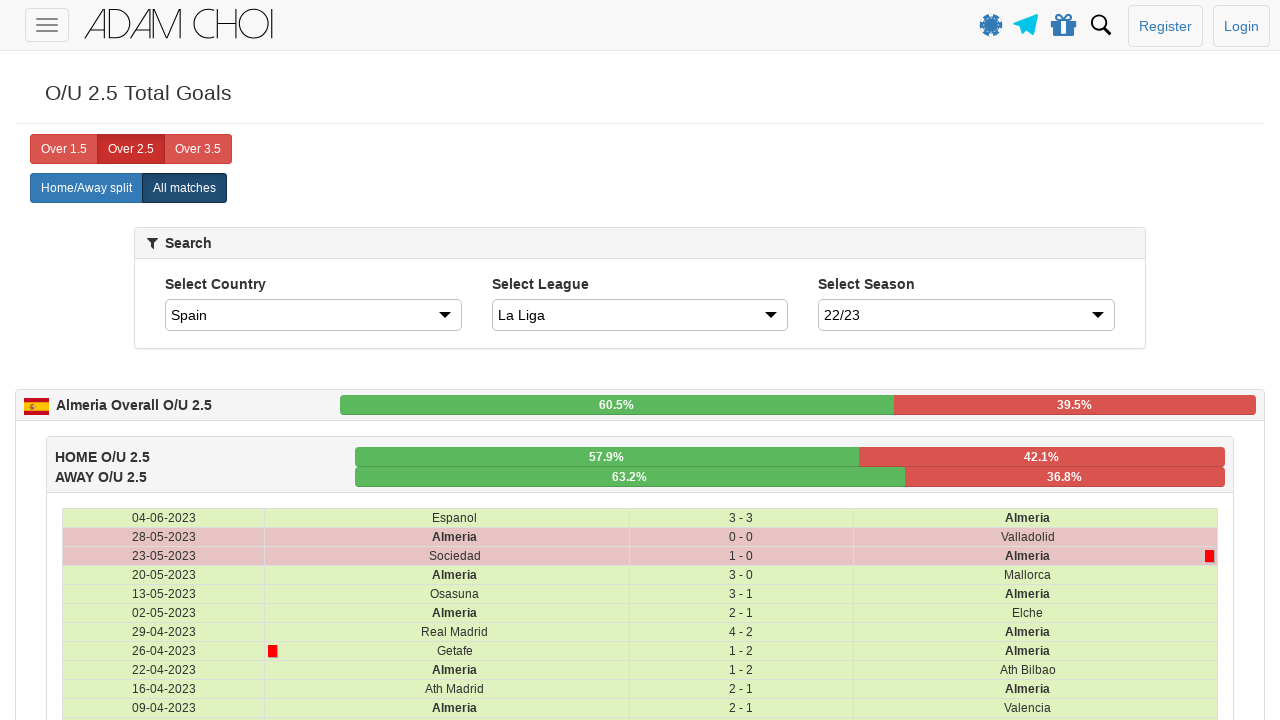

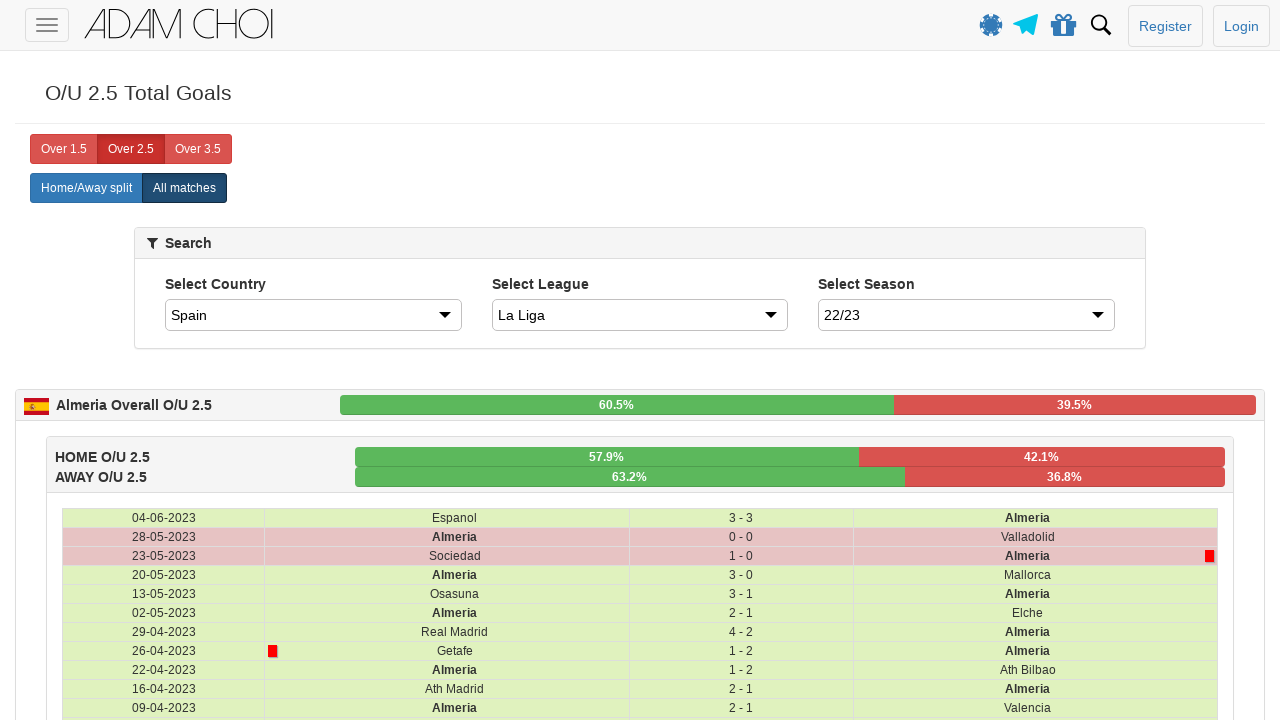